Tests clicking a button with a dynamic ID by refreshing the page multiple times and locating the button by its text content rather than its changing ID attribute.

Starting URL: http://uitestingplayground.com/dynamicid

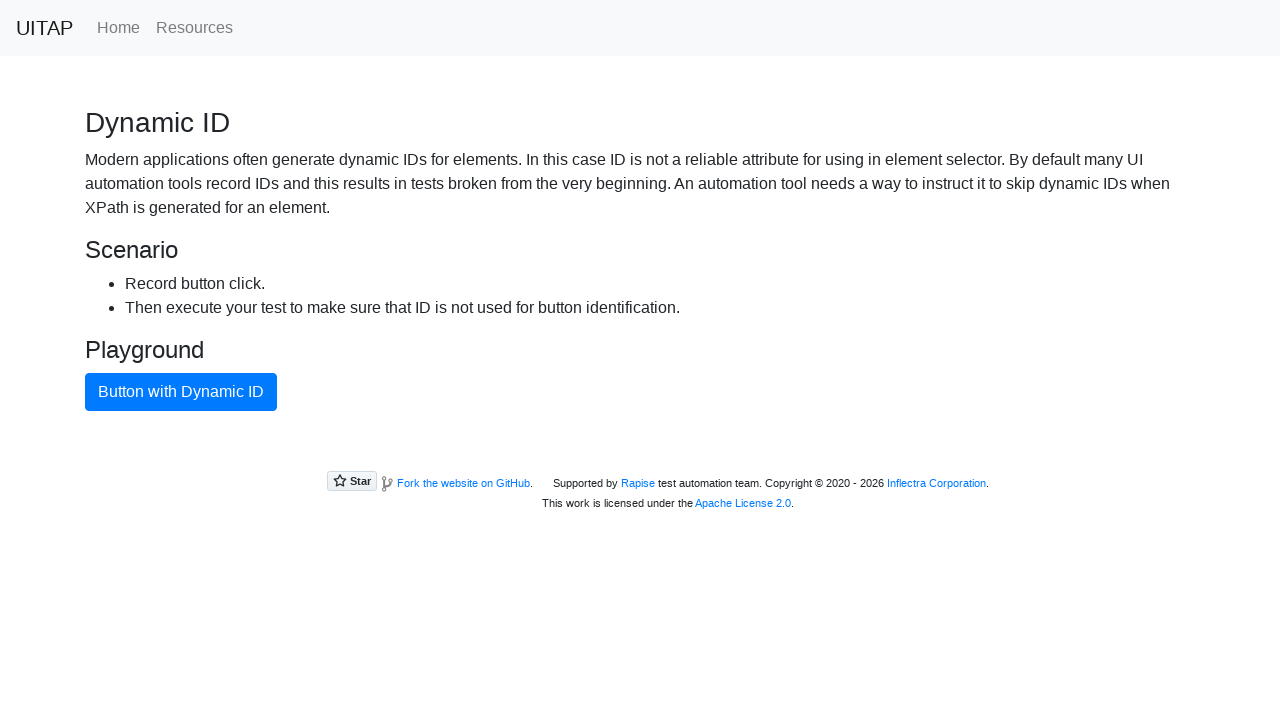

Clicked button with dynamic ID using text selector (iteration 0) at (181, 392) on button:has-text("Button with Dynamic ID")
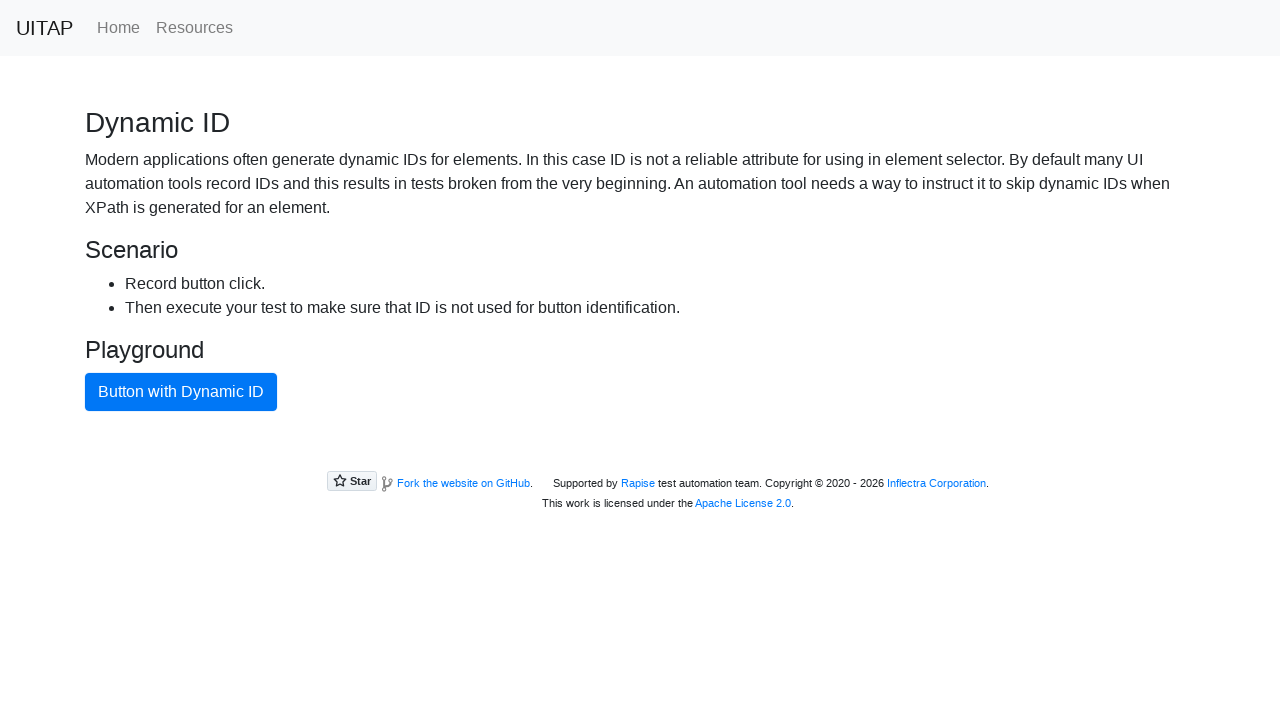

Waited 1000ms between iterations
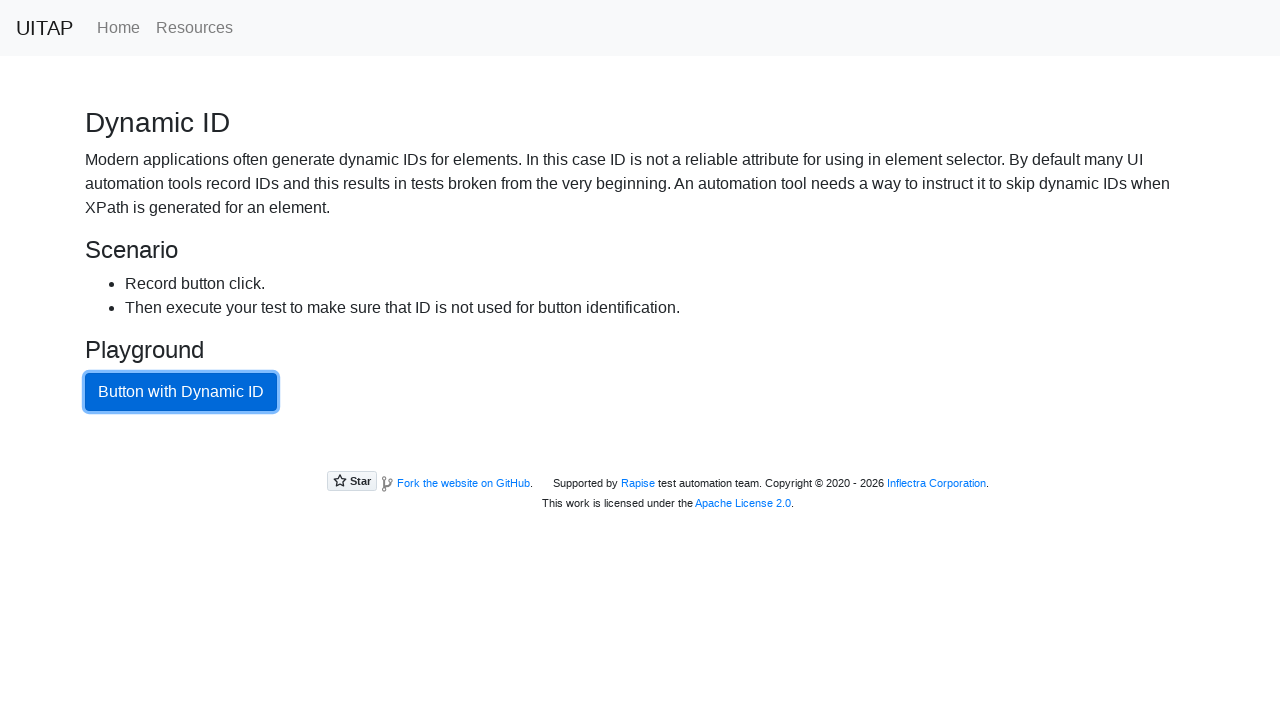

Reloaded page to test dynamic ID handling (iteration 1)
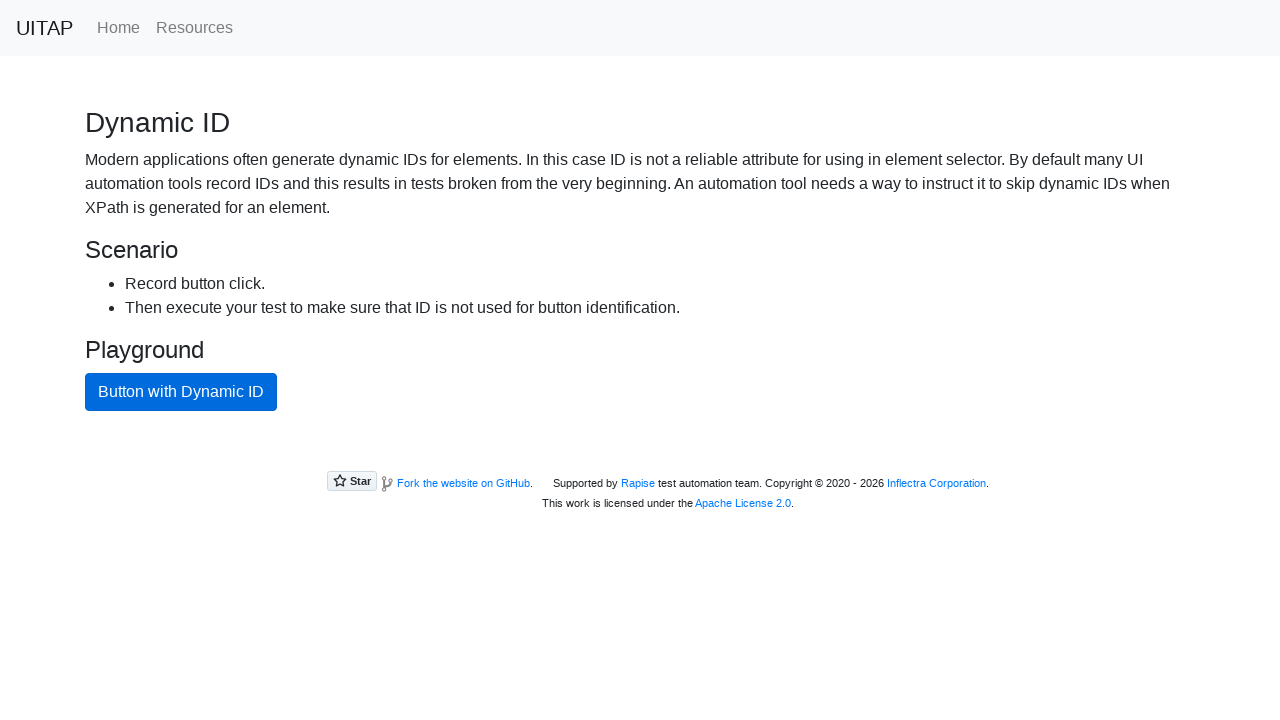

Clicked button with dynamic ID using text selector (iteration 1) at (181, 392) on button:has-text("Button with Dynamic ID")
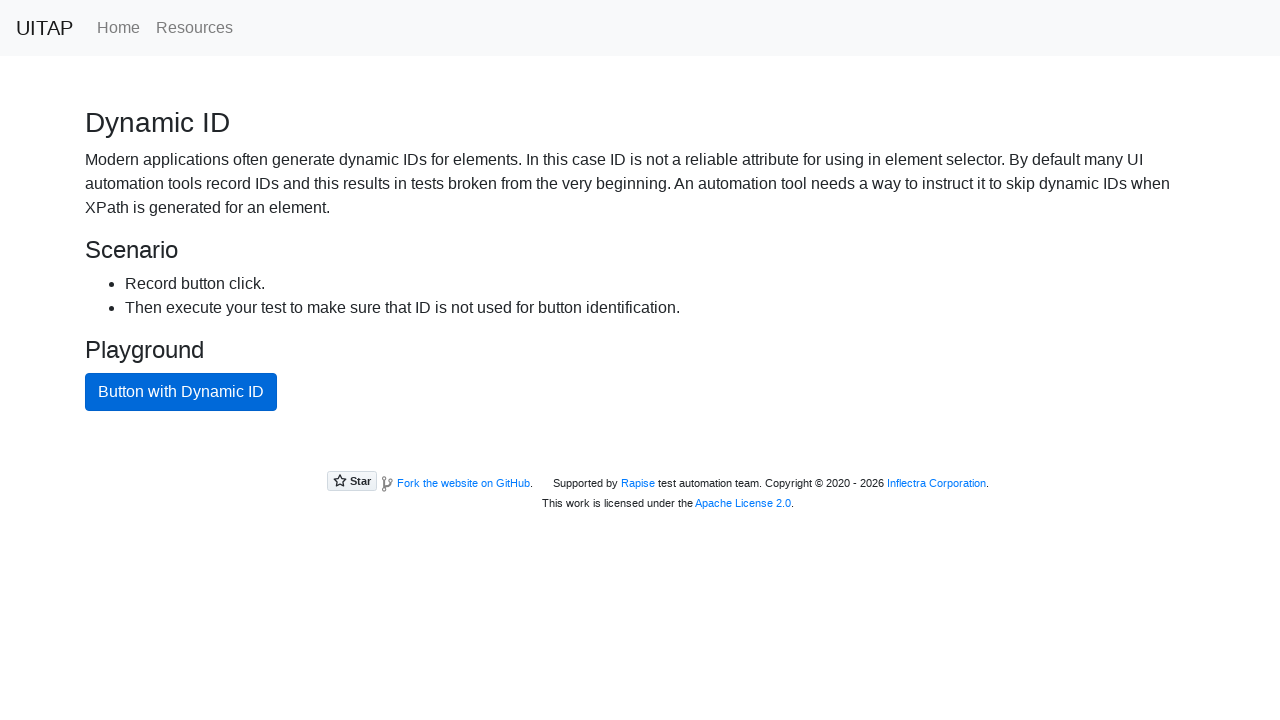

Waited 1000ms between iterations
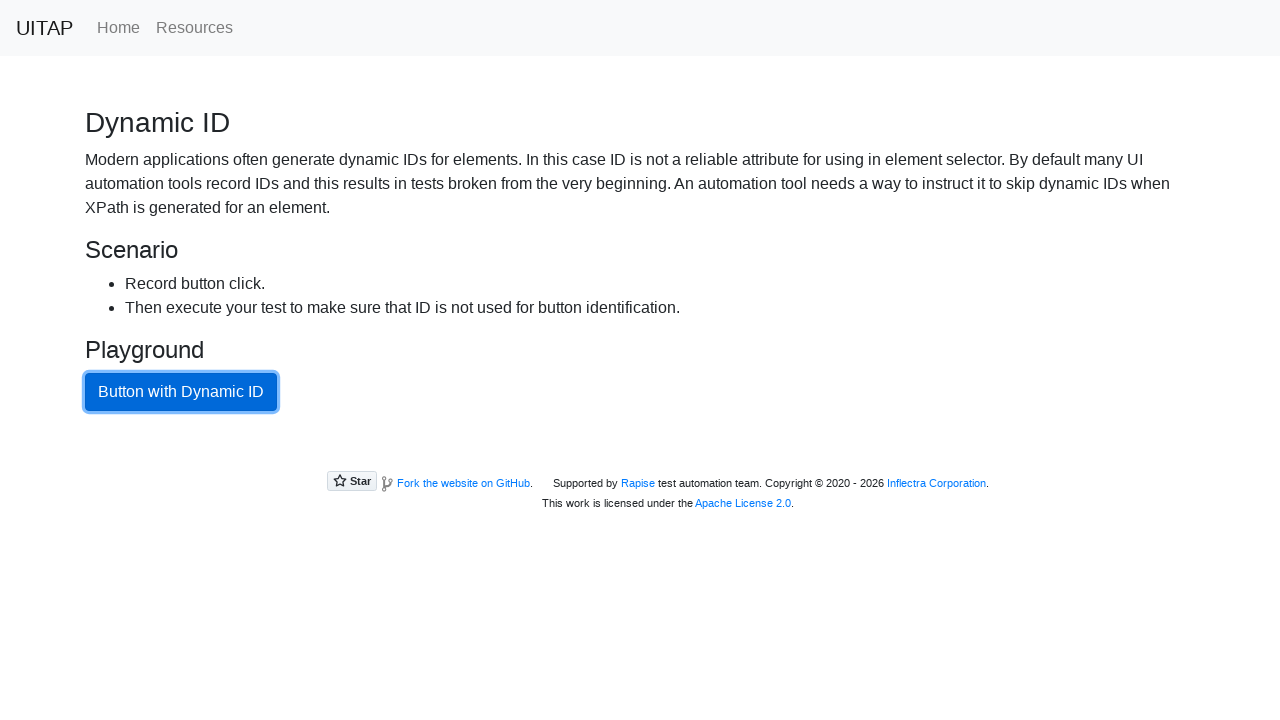

Reloaded page to test dynamic ID handling (iteration 2)
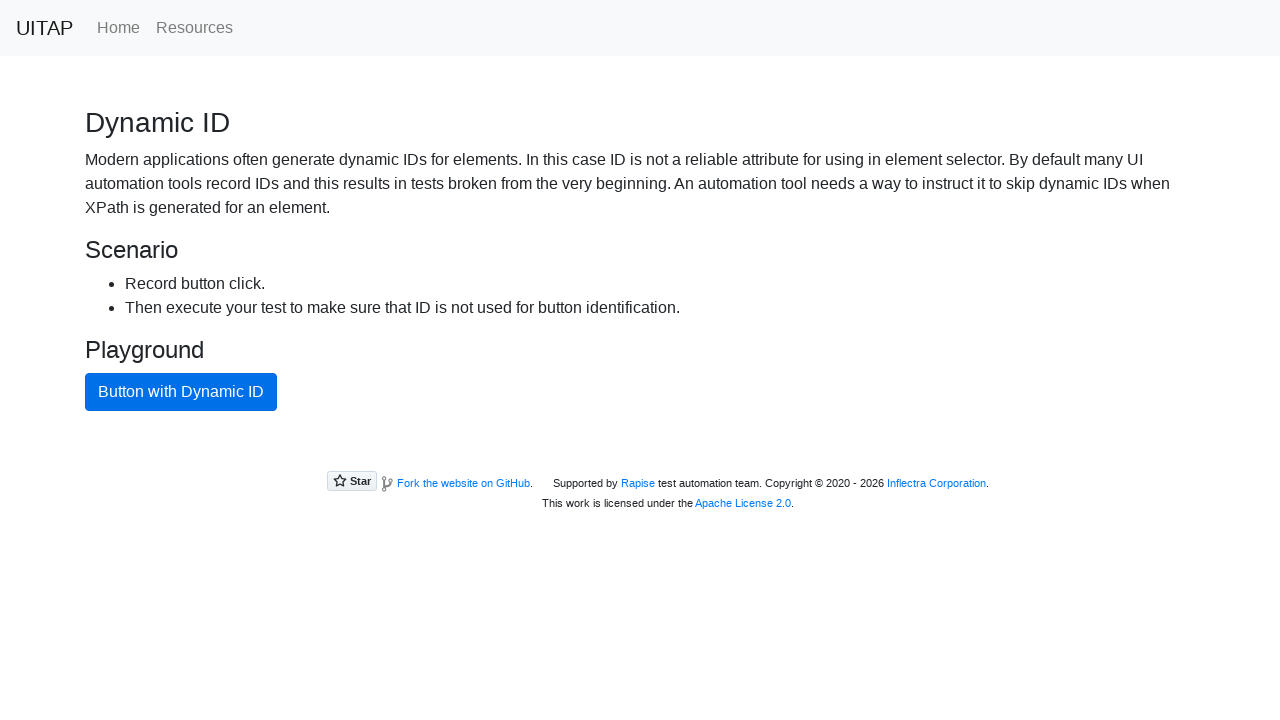

Clicked button with dynamic ID using text selector (iteration 2) at (181, 392) on button:has-text("Button with Dynamic ID")
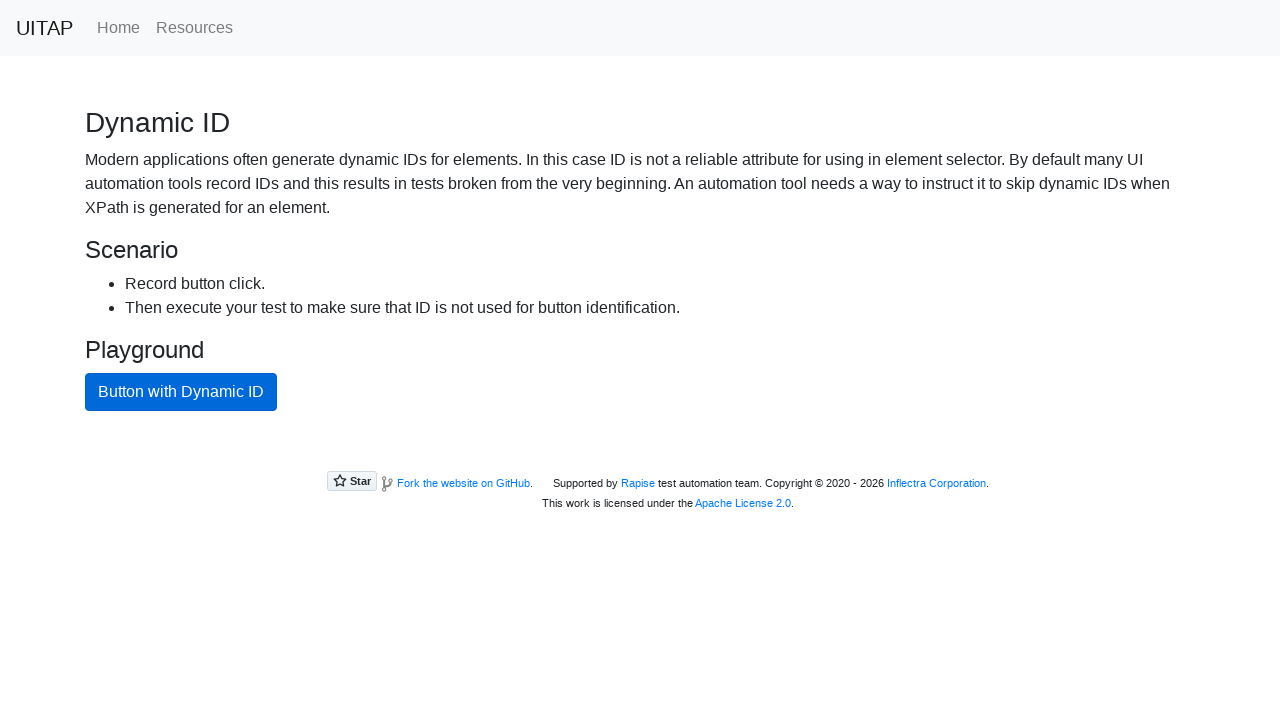

Waited 1000ms between iterations
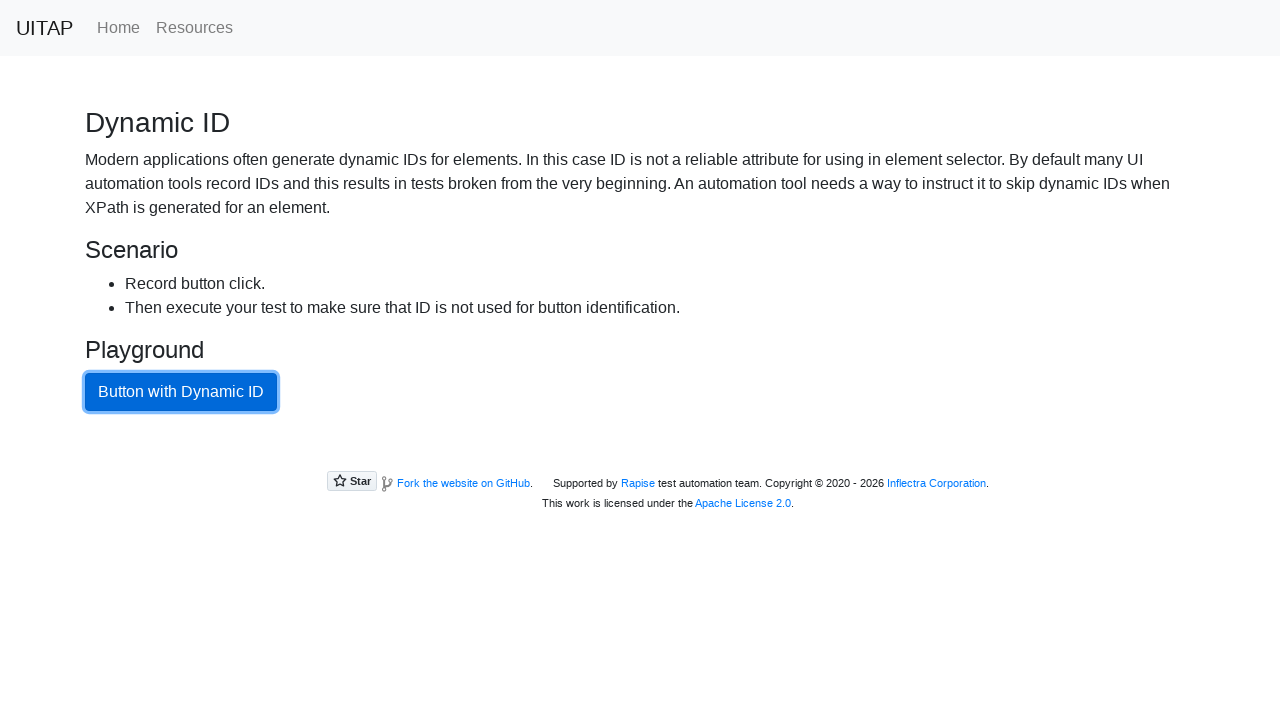

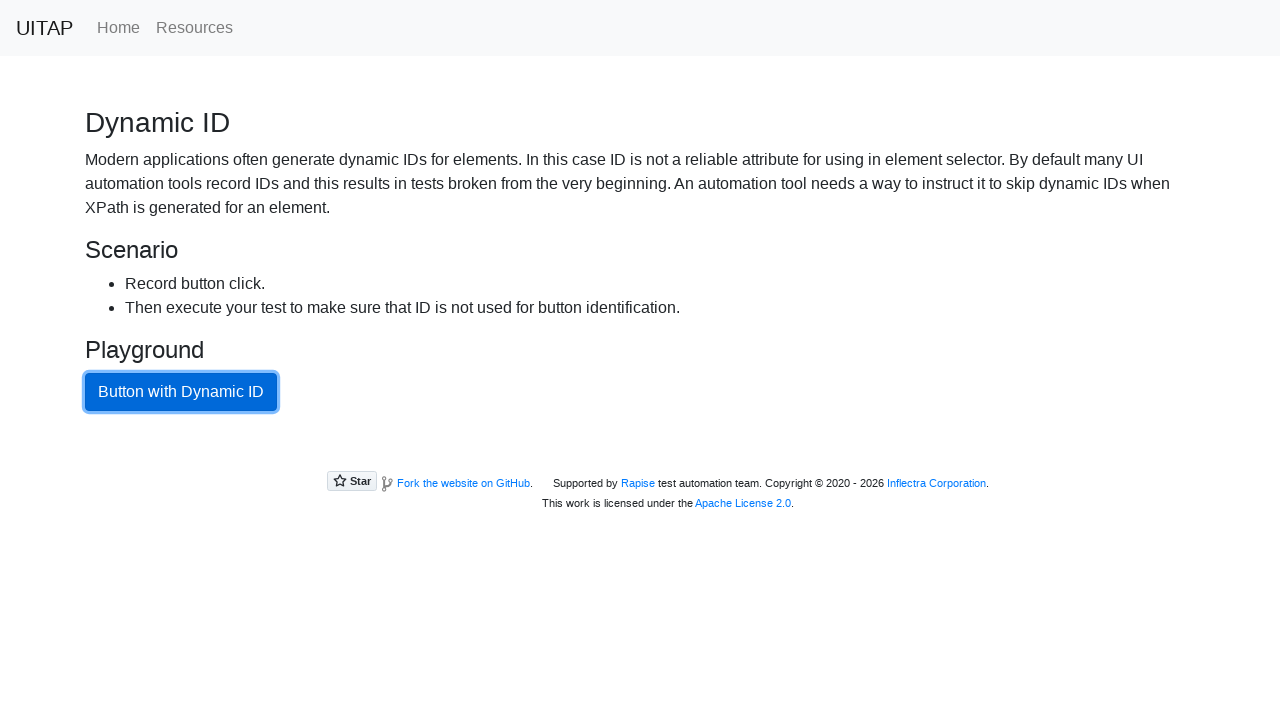